Tests multi-page handling by clicking a "view more" button that opens a new tab, then interacting with the new page to add an item to cart, and managing multiple browser tabs.

Starting URL: https://demoapps.qspiders.com/ui/browser?sublist=0

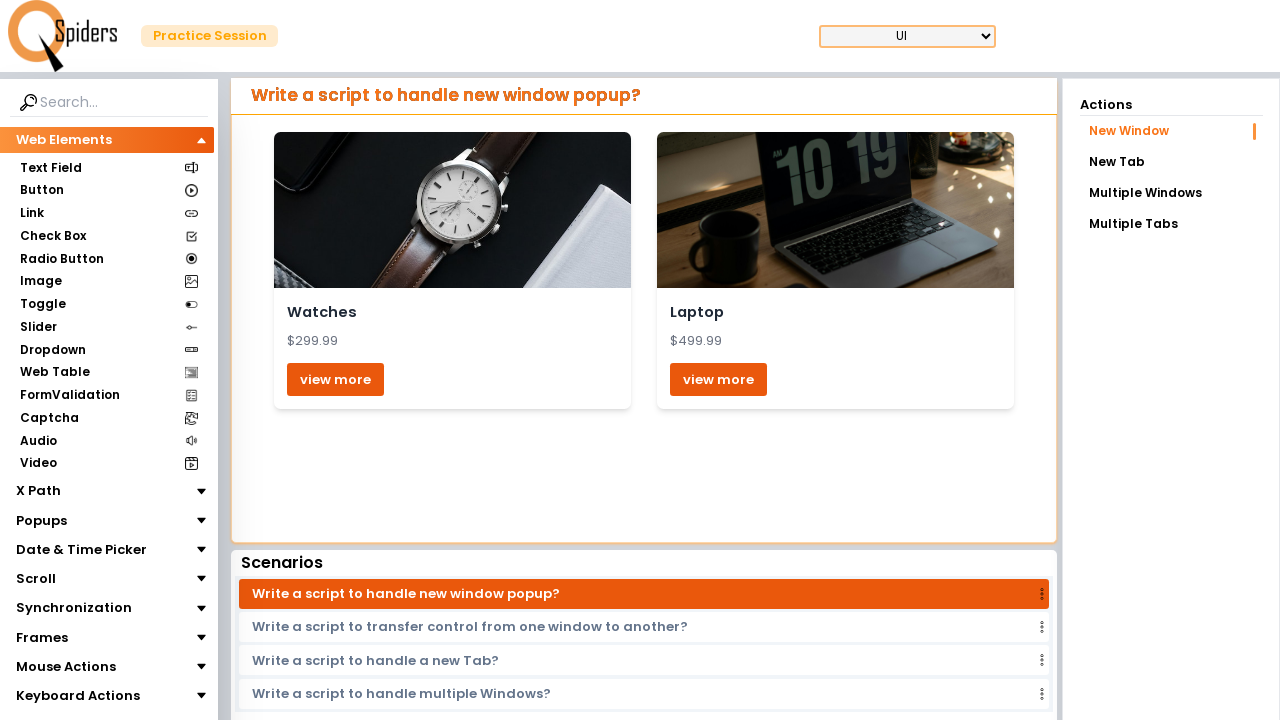

Clicked 'view more' button to open new tab at (336, 379) on internal:role=button[name="view more"i] >> nth=0
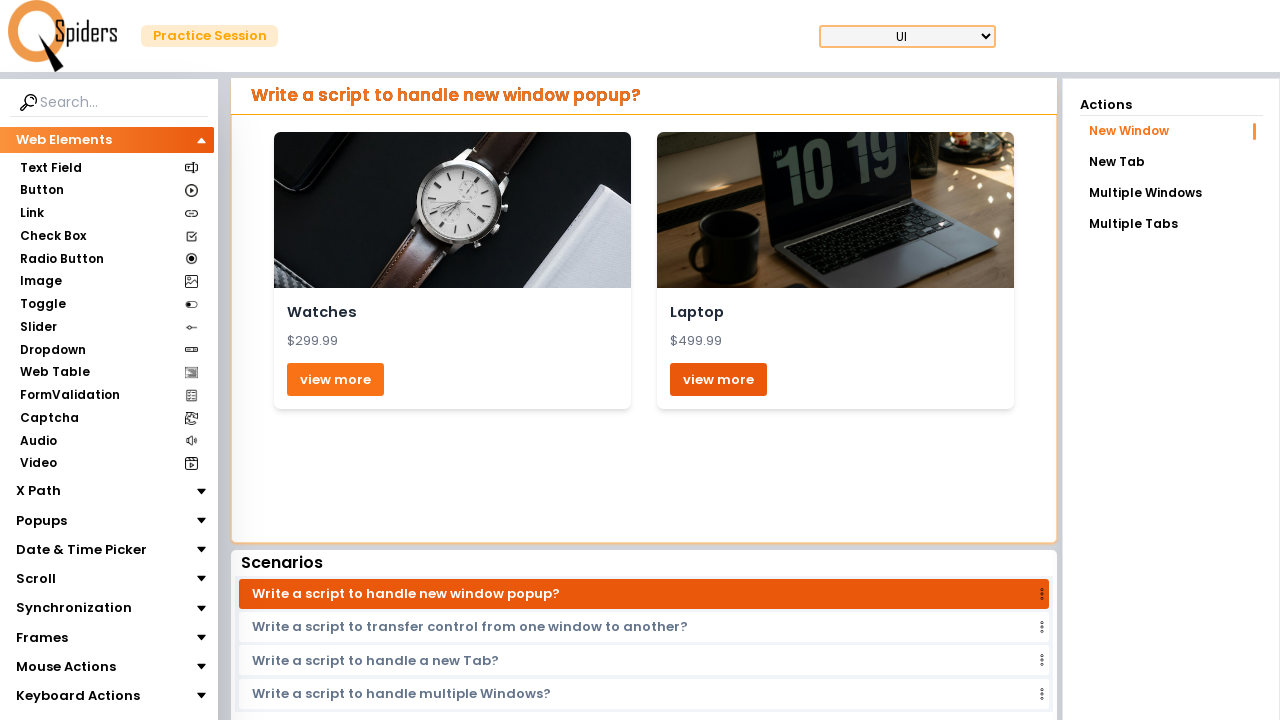

Captured new page object from context
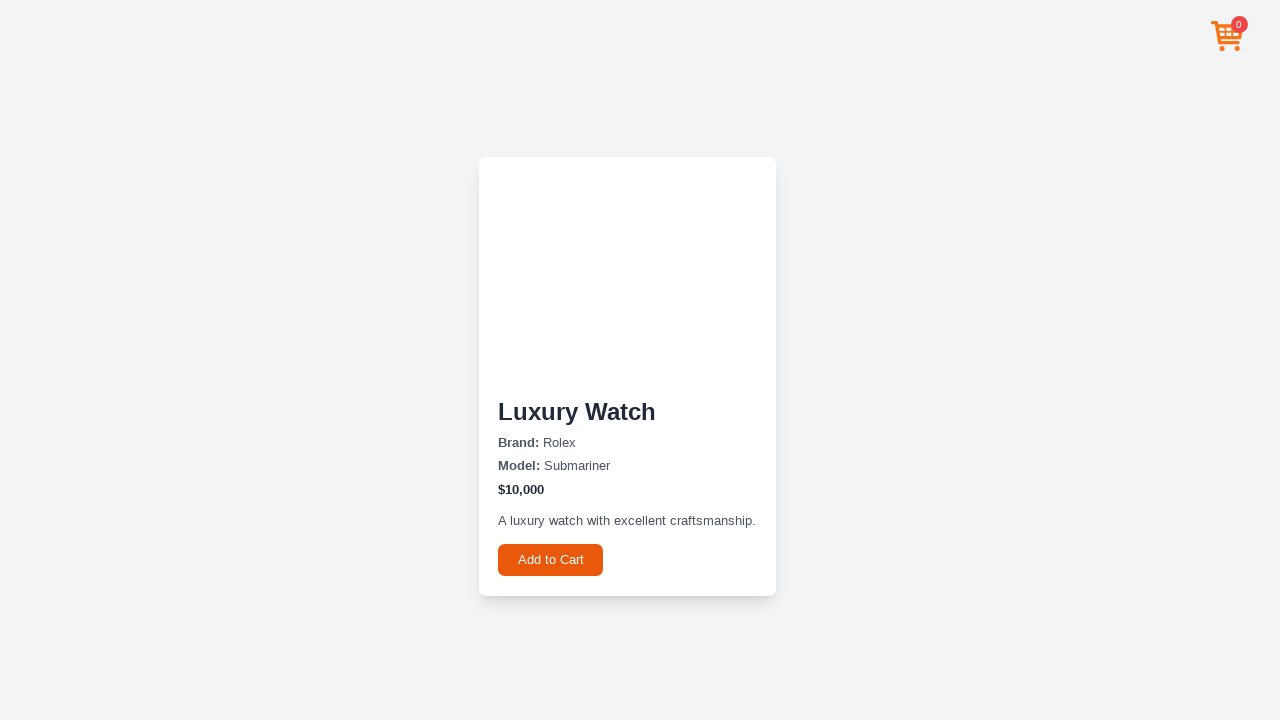

New page finished loading
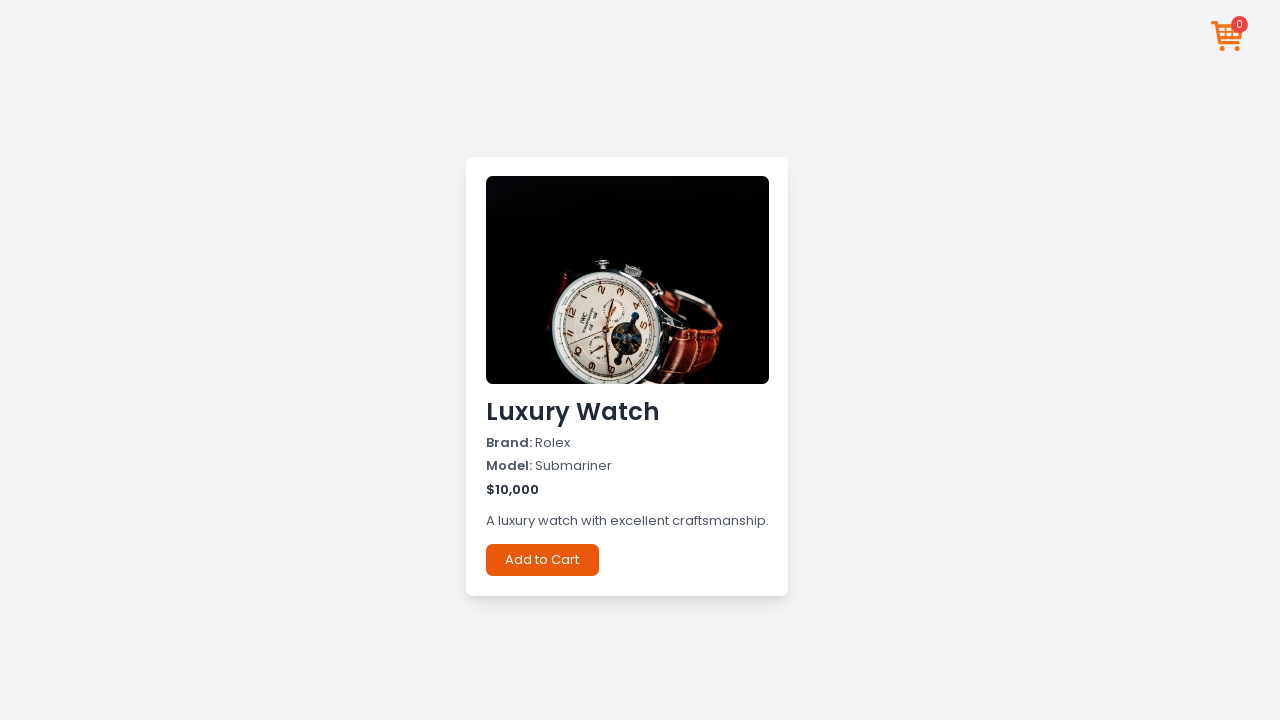

Clicked 'Add to Cart' button on new page at (542, 560) on internal:role=button[name="Add to Cart"i]
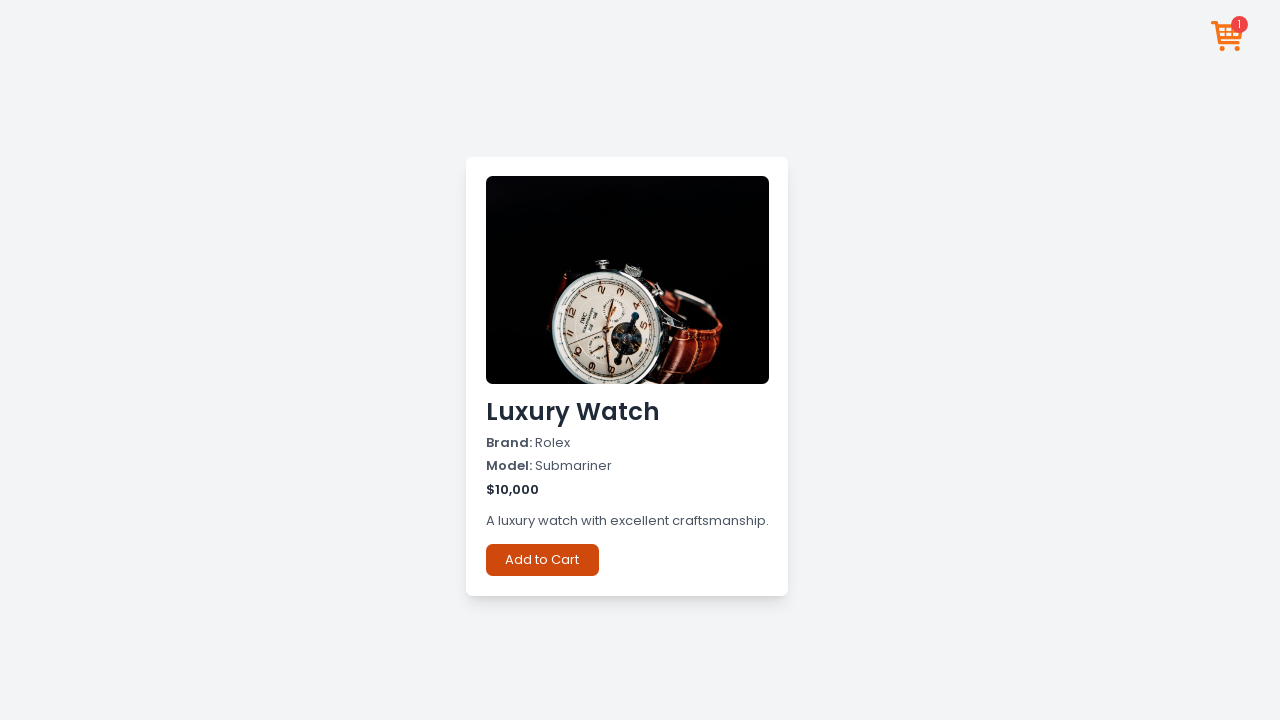

Clicked SVG element on new page at (1228, 36) on xpath=//*[local-name()='svg']
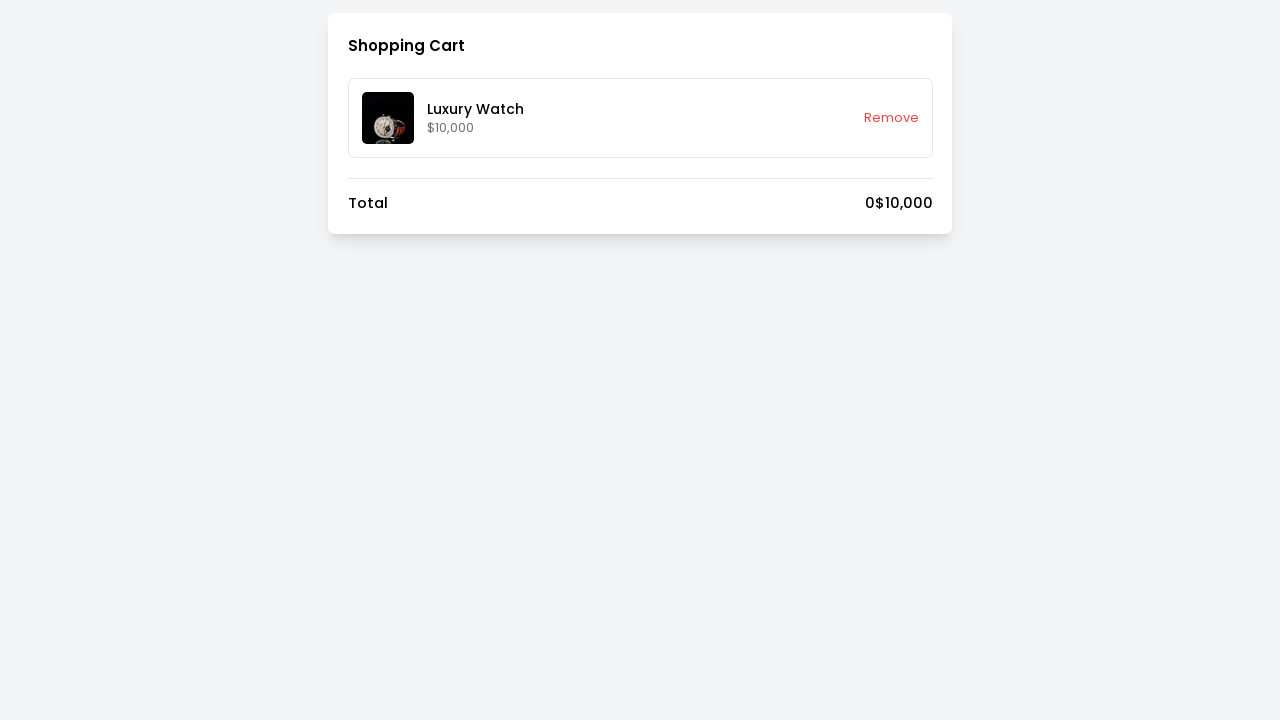

Retrieved all pages in browser context
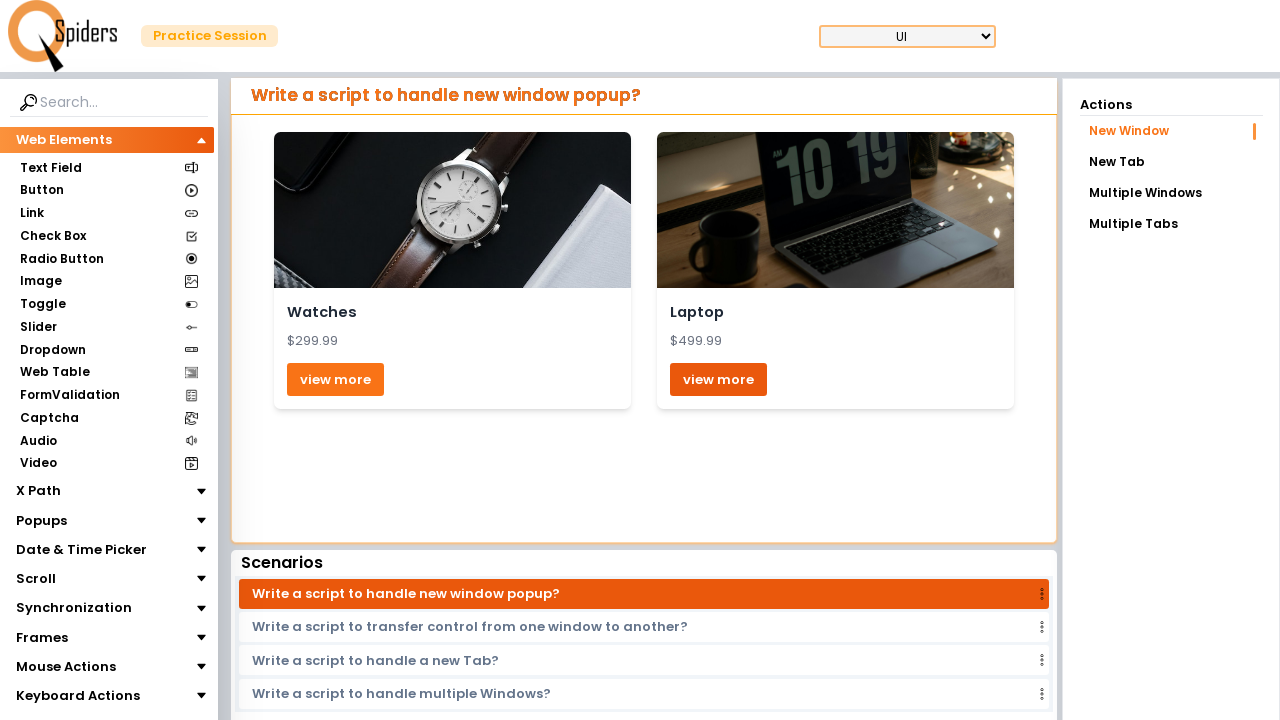

Brought main tab to front
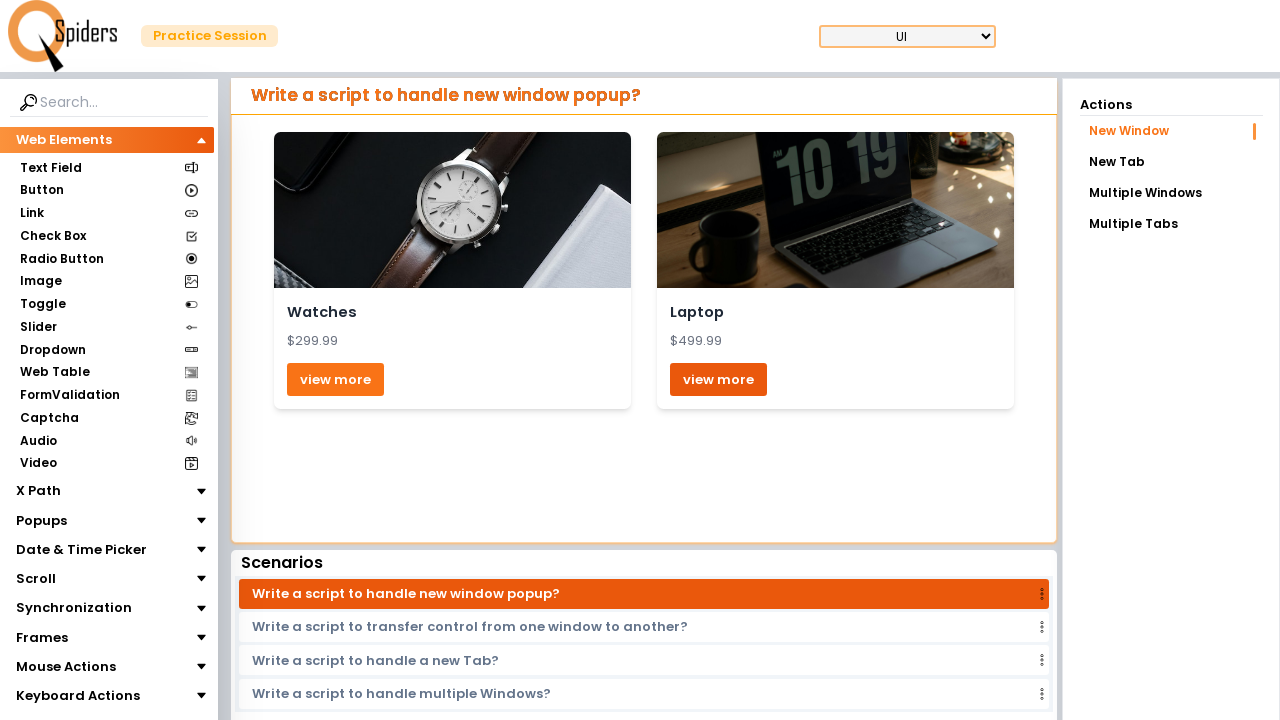

Closed child tab
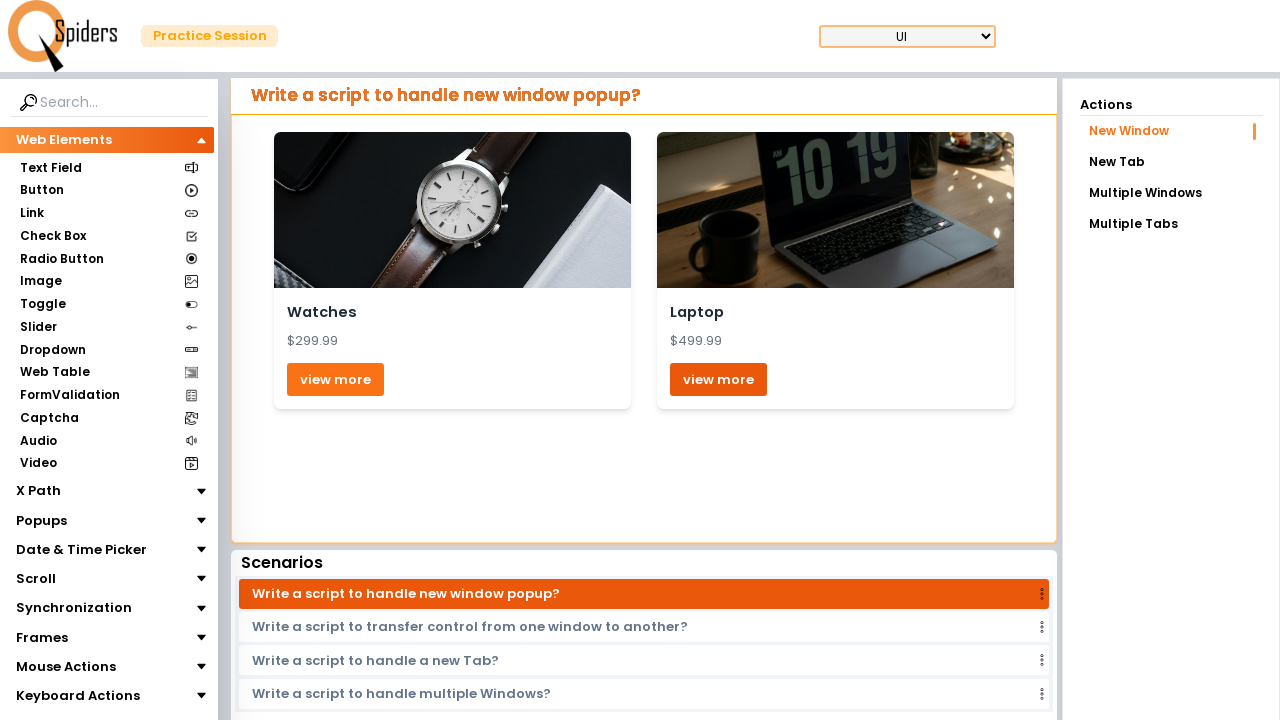

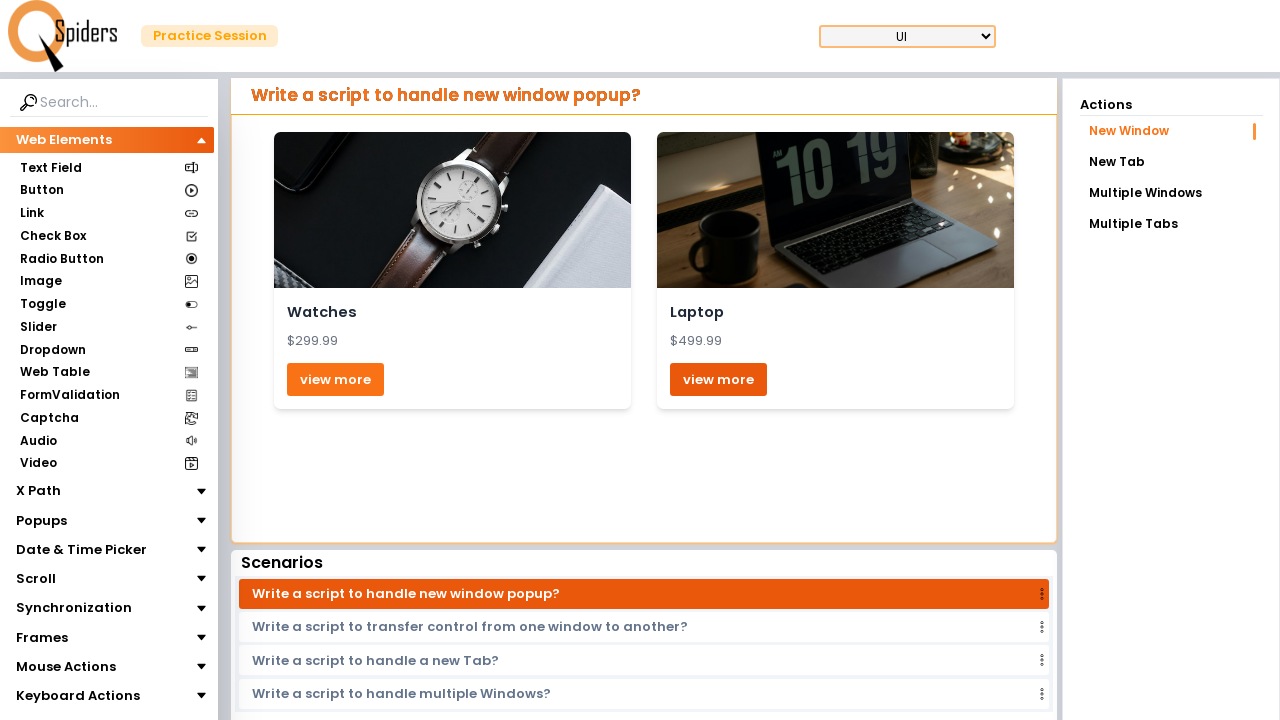